Tests delayed alert that appears after 5 seconds by clicking a button and accepting the alert

Starting URL: https://demoqa.com/alerts

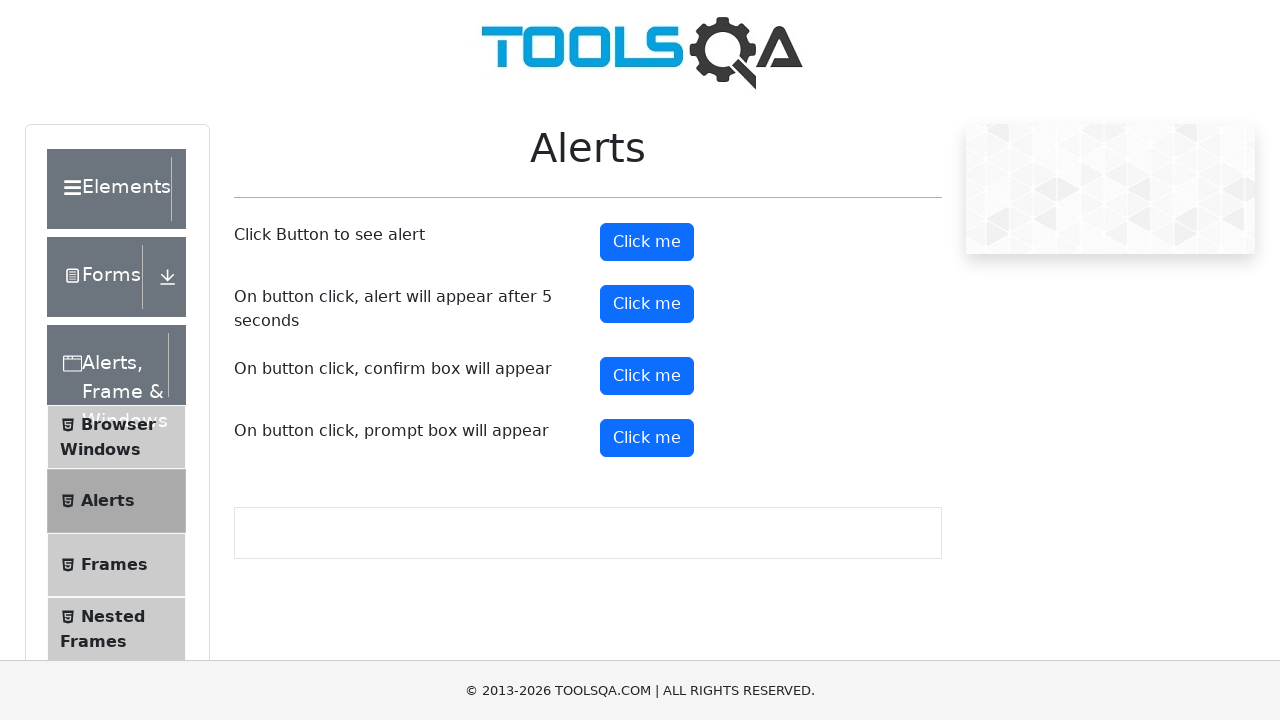

Set up dialog handler to automatically accept alerts
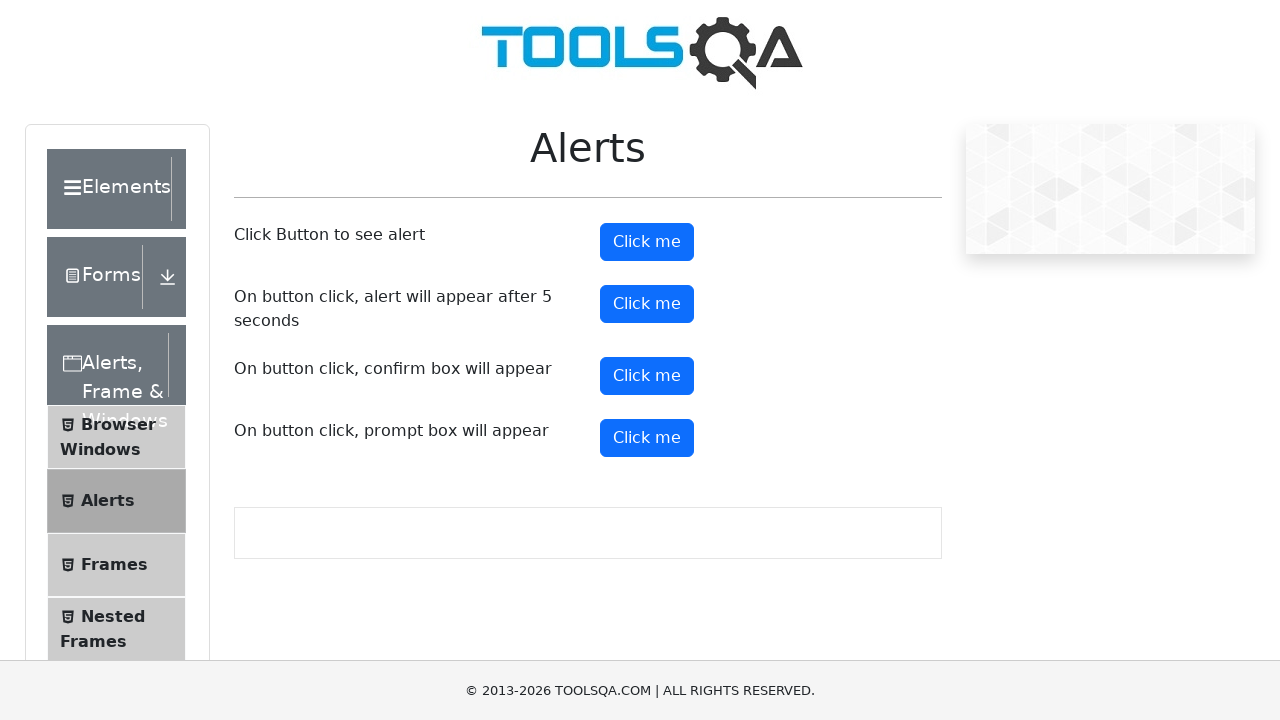

Clicked button to trigger delayed alert at (647, 304) on #timerAlertButton
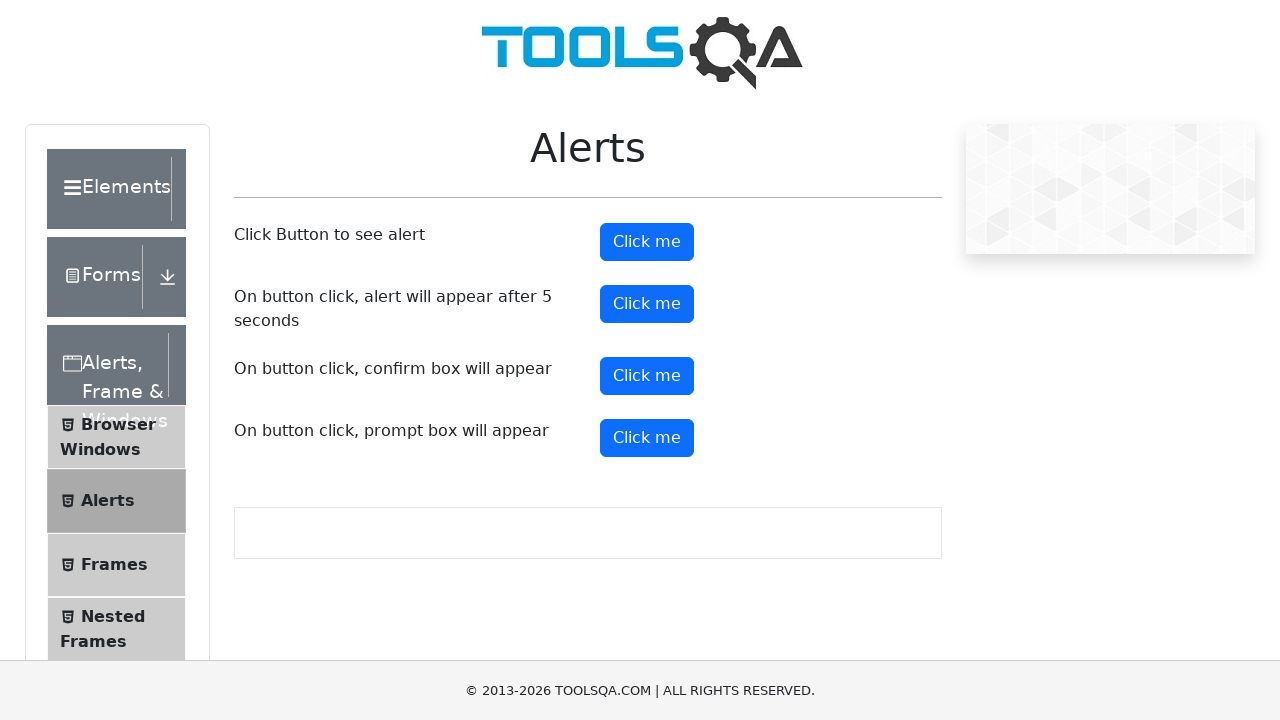

Waited 6 seconds for delayed alert to appear and be accepted
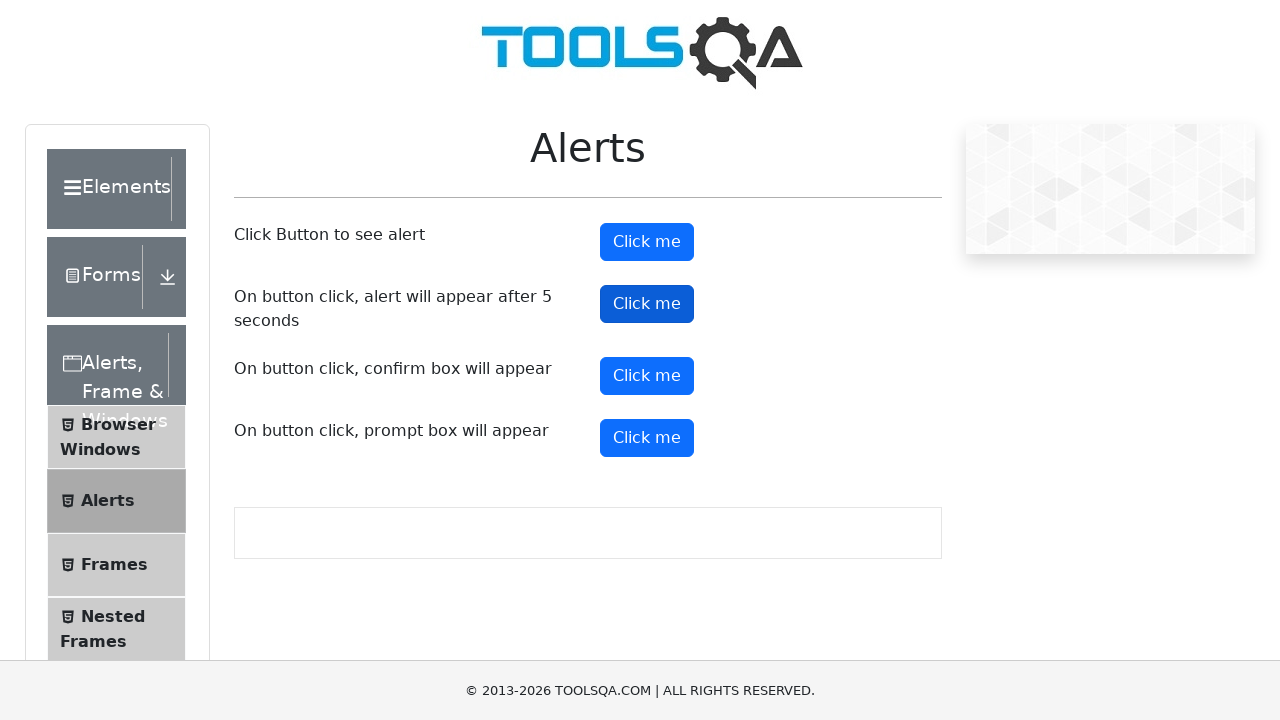

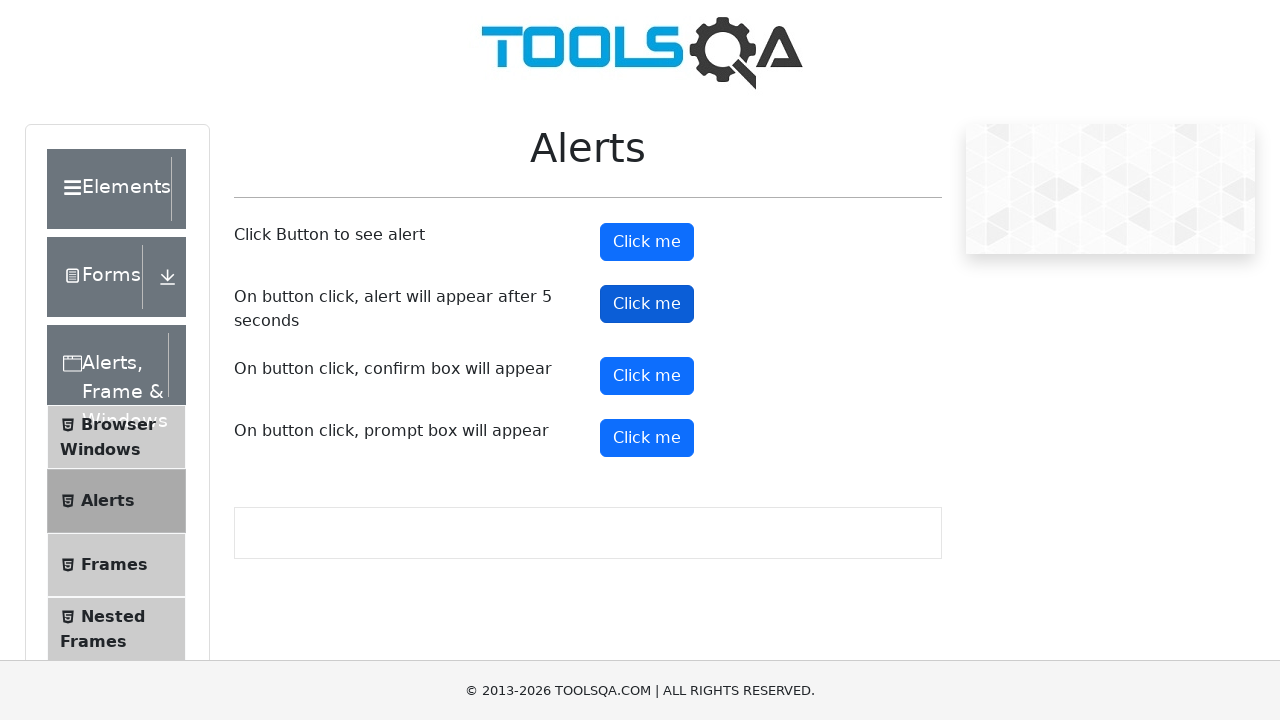